Tests form filling functionality on DemoQA text-box page by entering a full name and email address into the respective input fields.

Starting URL: https://demoqa.com/text-box

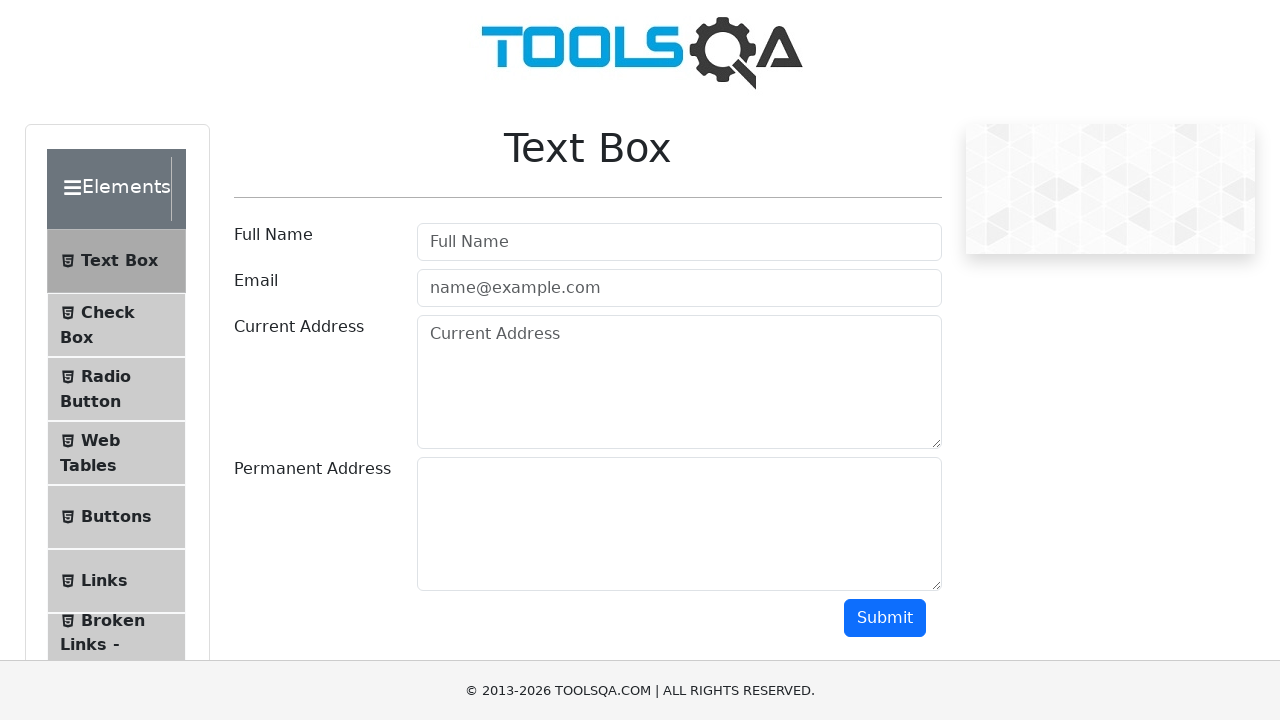

Filled full name field with 'Tester Testerov' on #userName
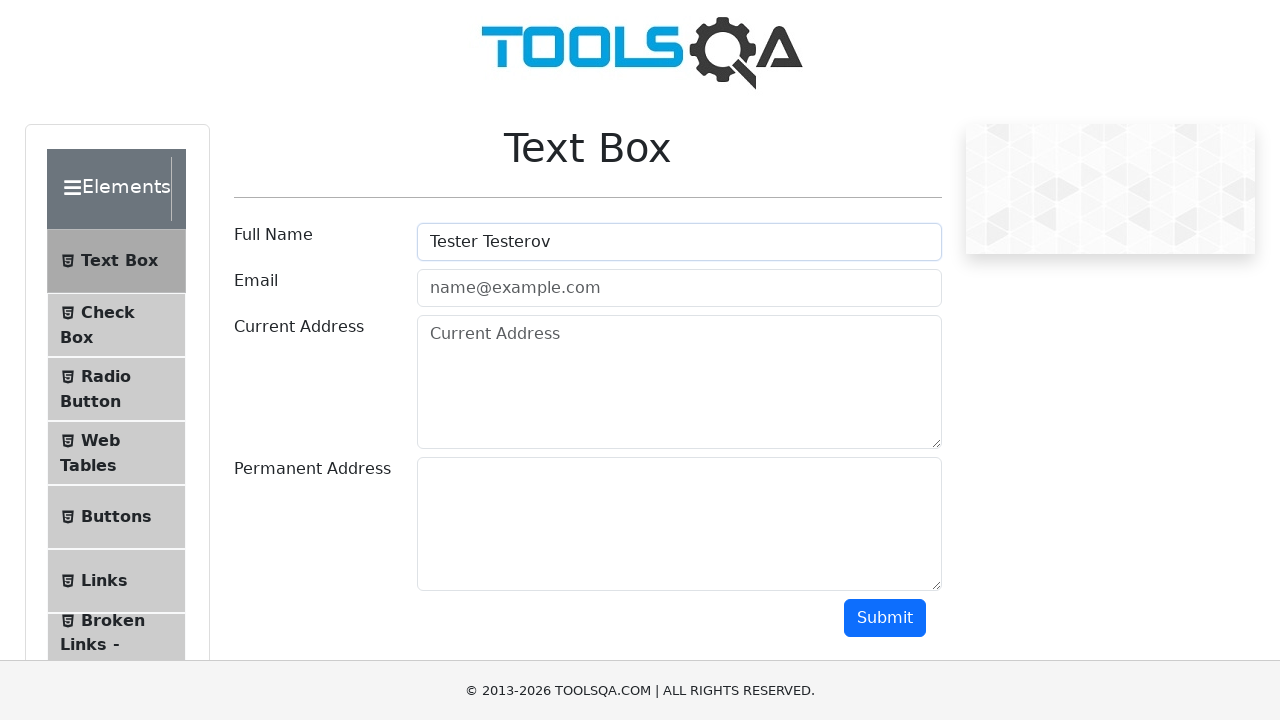

Filled email field with 'testertesterov@mail.com' on #userEmail
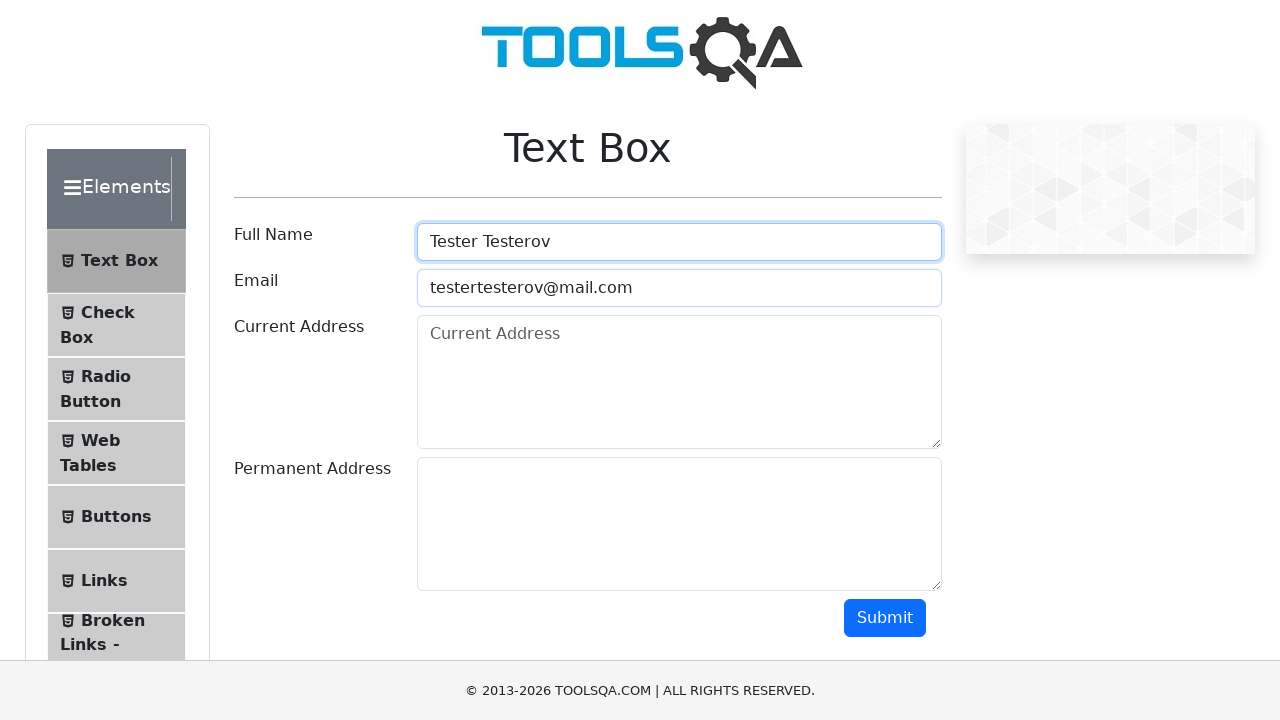

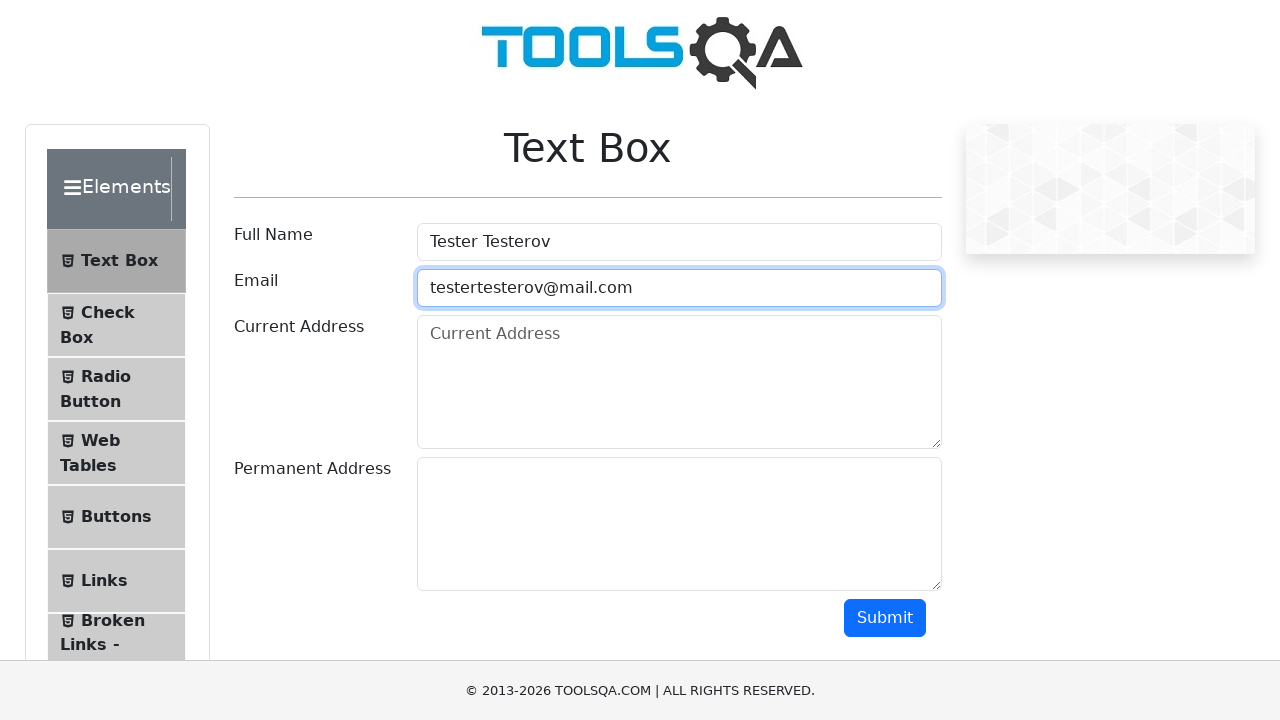